Tests login form validation by entering incorrect credentials and verifying the error message displayed

Starting URL: https://login1.nextbasecrm.com/

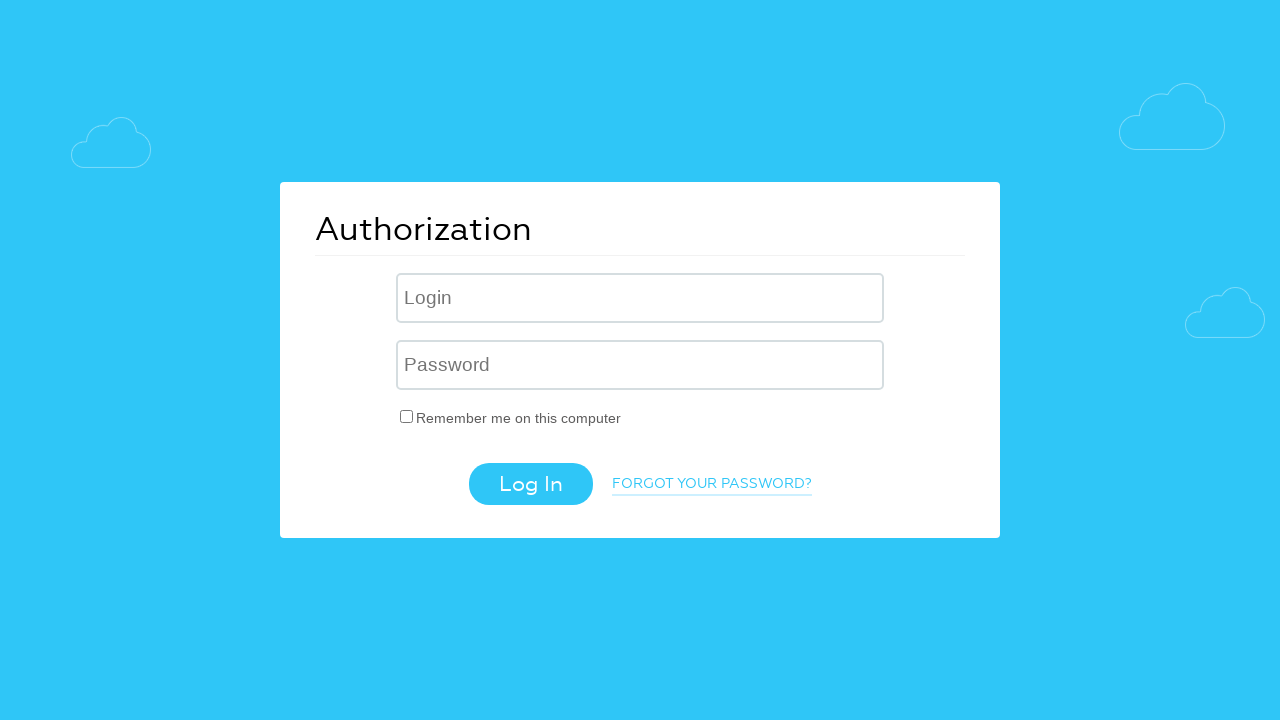

Navigated to login page at https://login1.nextbasecrm.com/
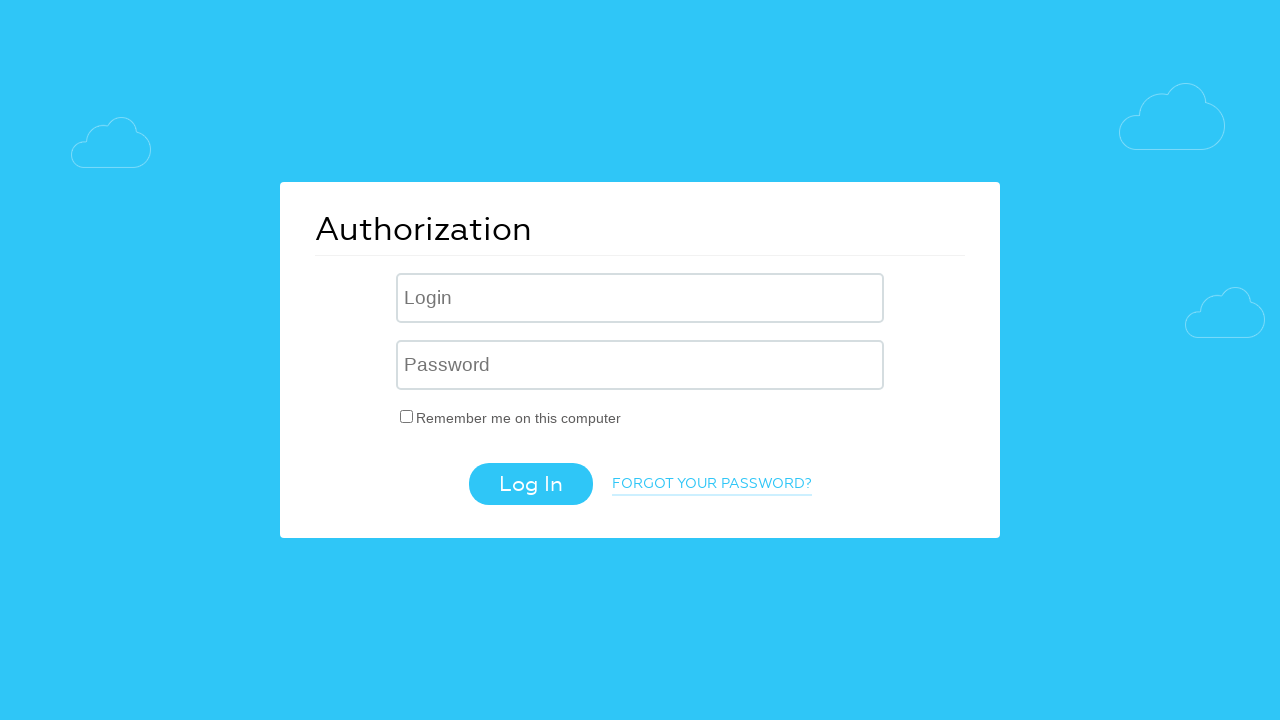

Filled username field with 'incorrect' on .login-inp
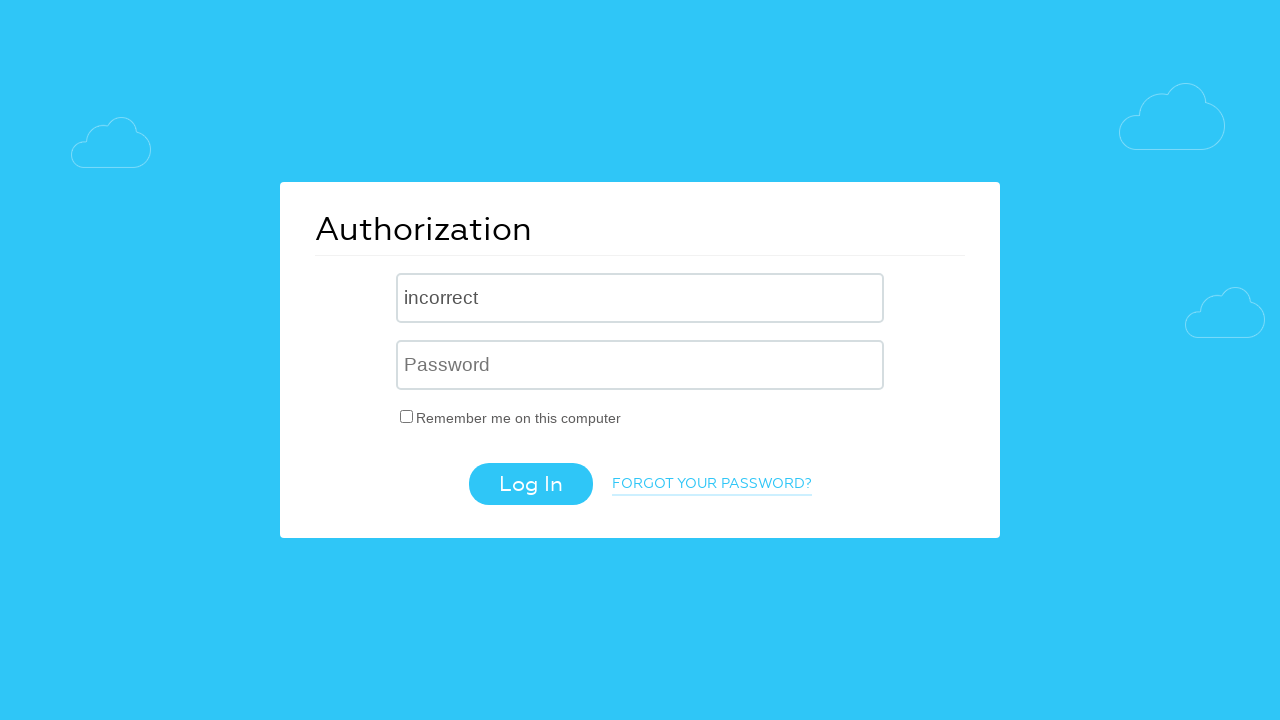

Filled password field with 'incorrect' on input[name='USER_PASSWORD']
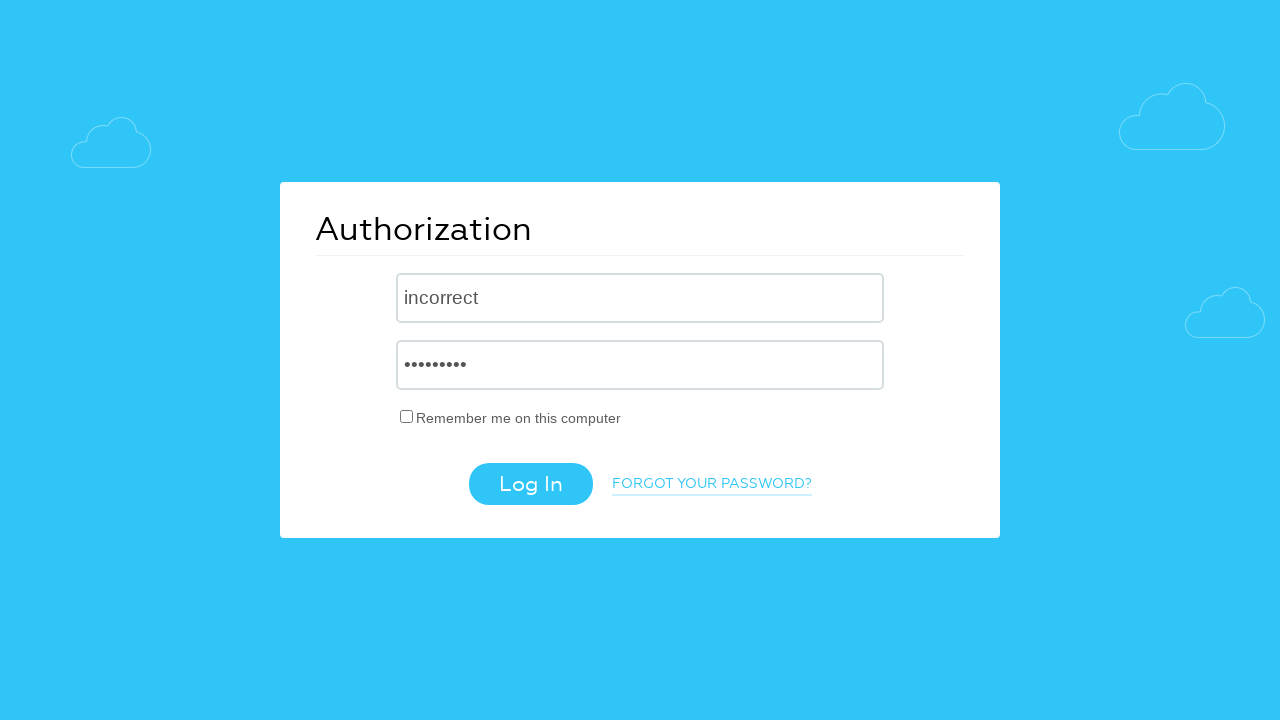

Clicked login button at (530, 484) on .login-btn
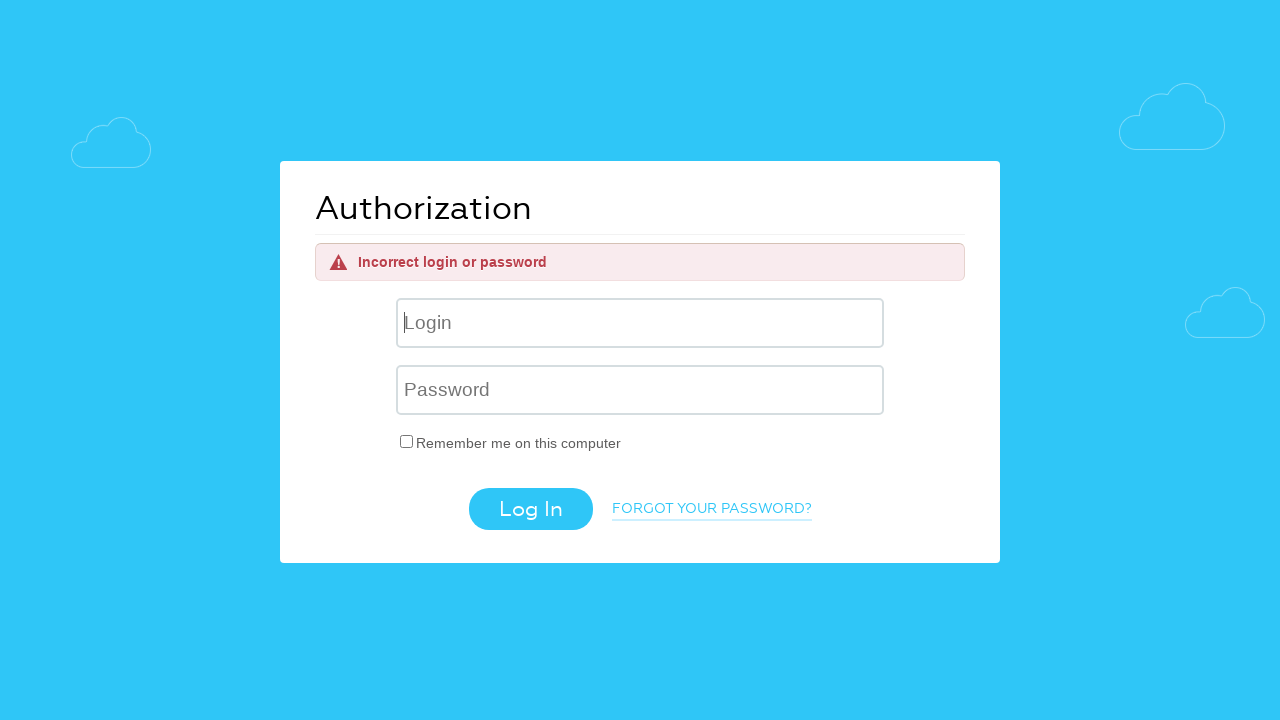

Error message element appeared on page
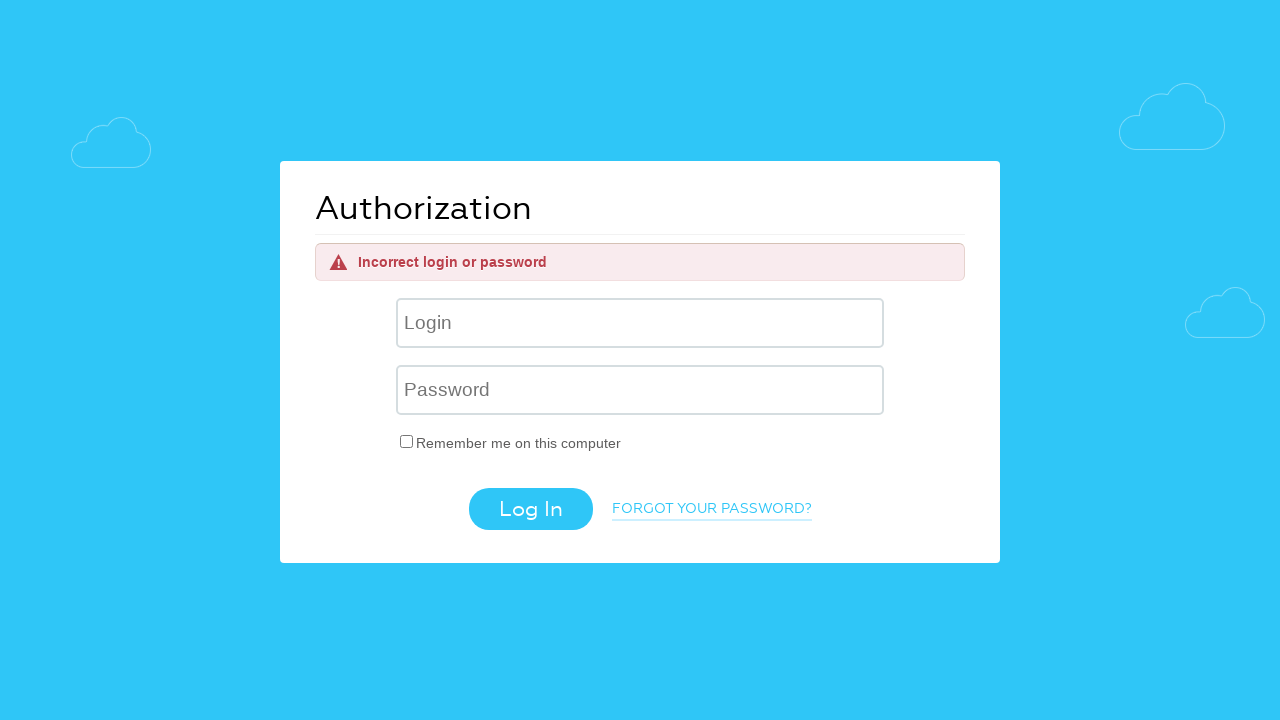

Retrieved error message text: 'Incorrect login or password'
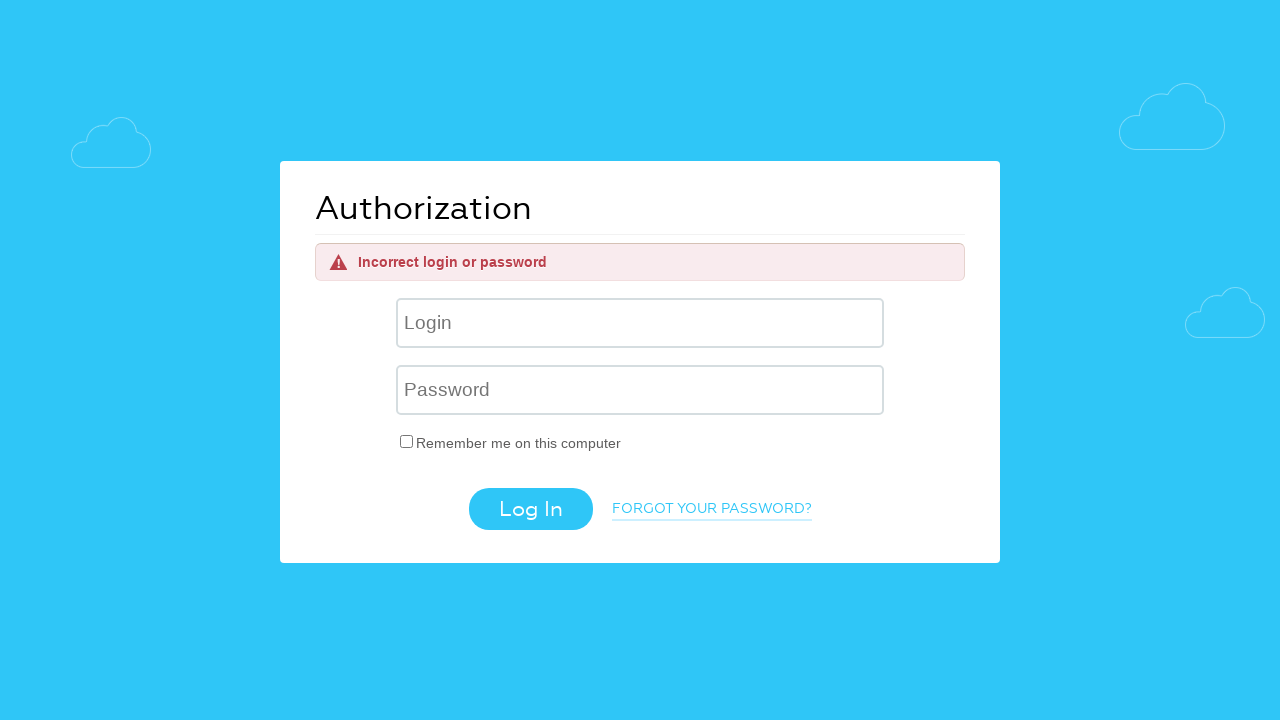

Verified error message matches expected text 'Incorrect login or password'
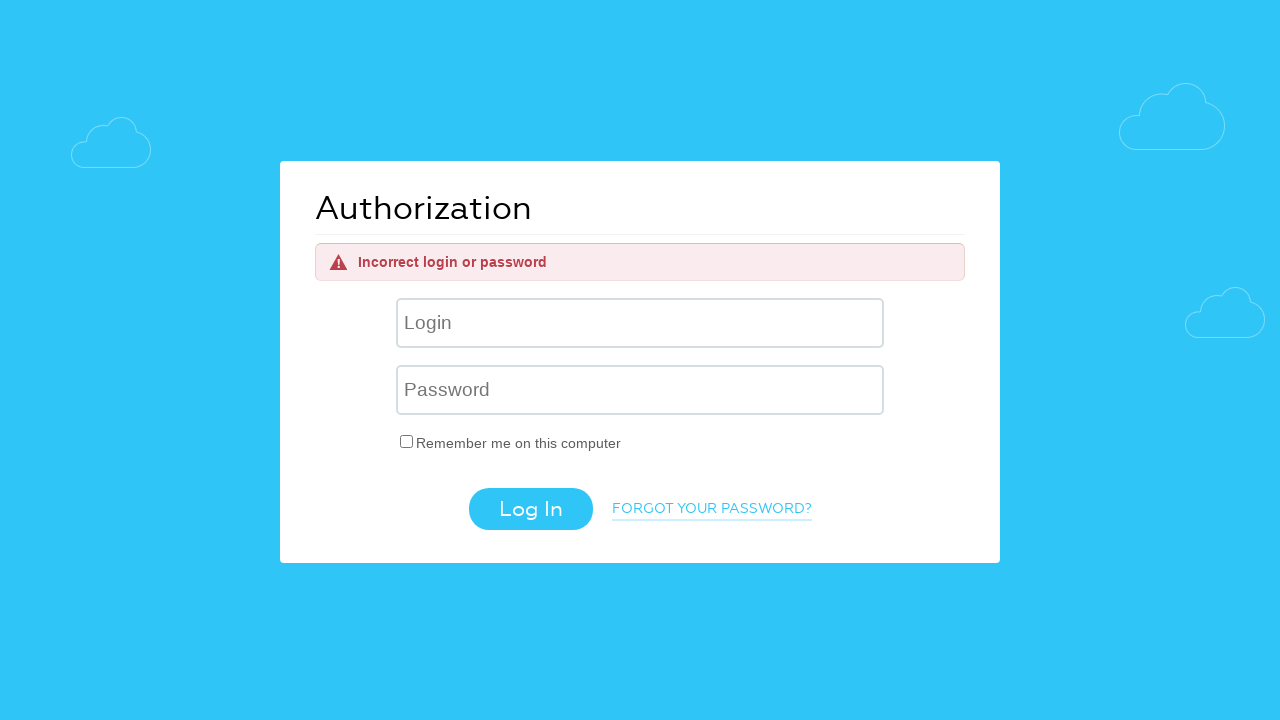

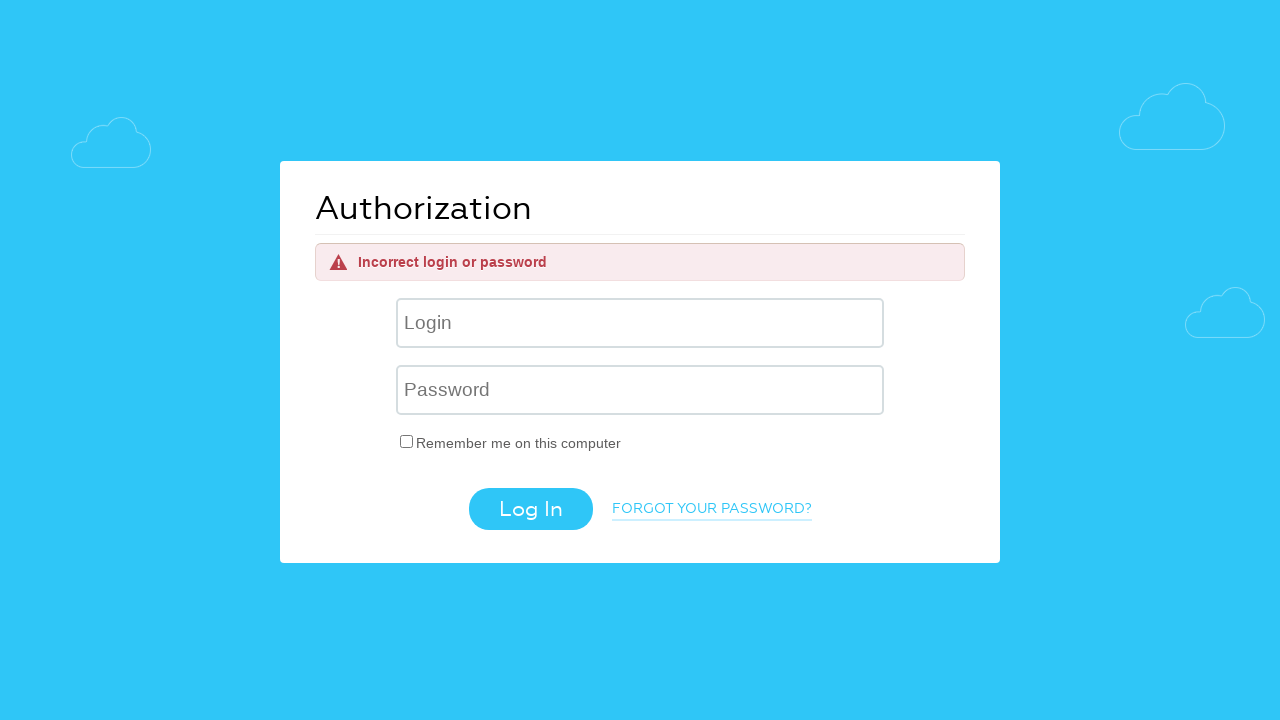